Tests the Add/Remove Elements page by clicking the "Add Element" button using a CSS parent-child selector to verify element creation functionality.

Starting URL: https://the-internet.herokuapp.com/add_remove_elements/

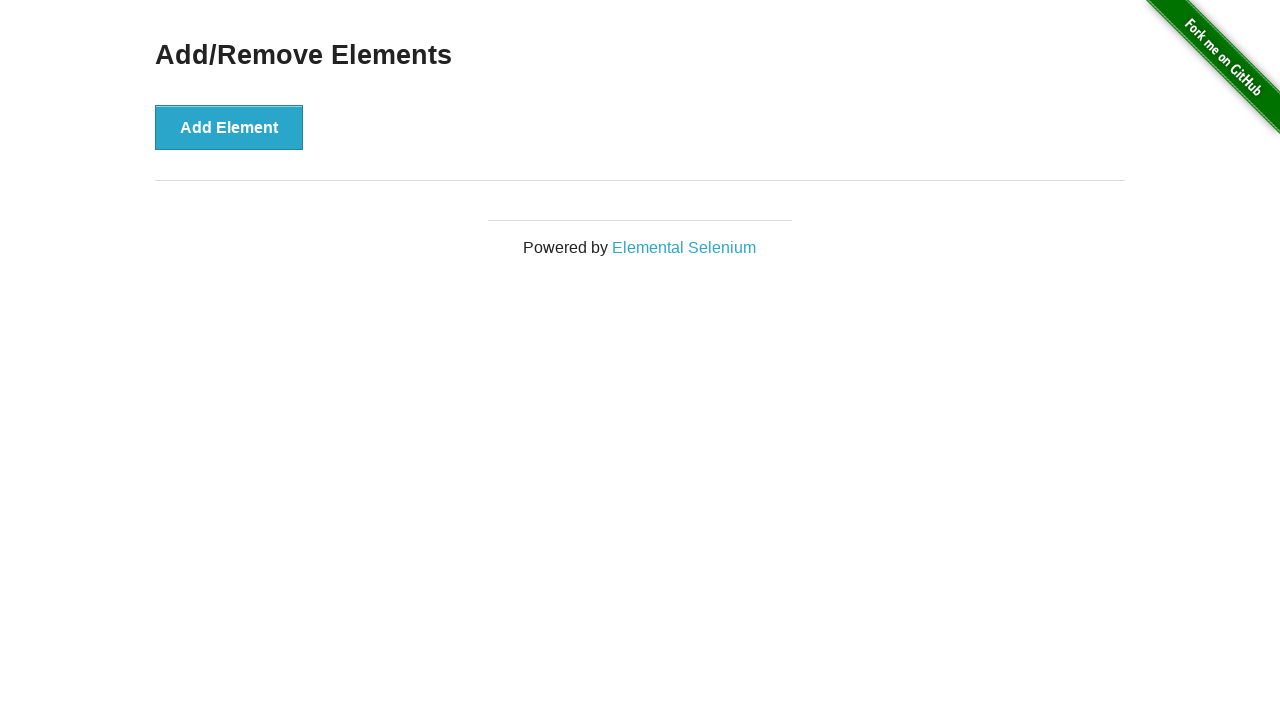

Navigated to Add/Remove Elements page
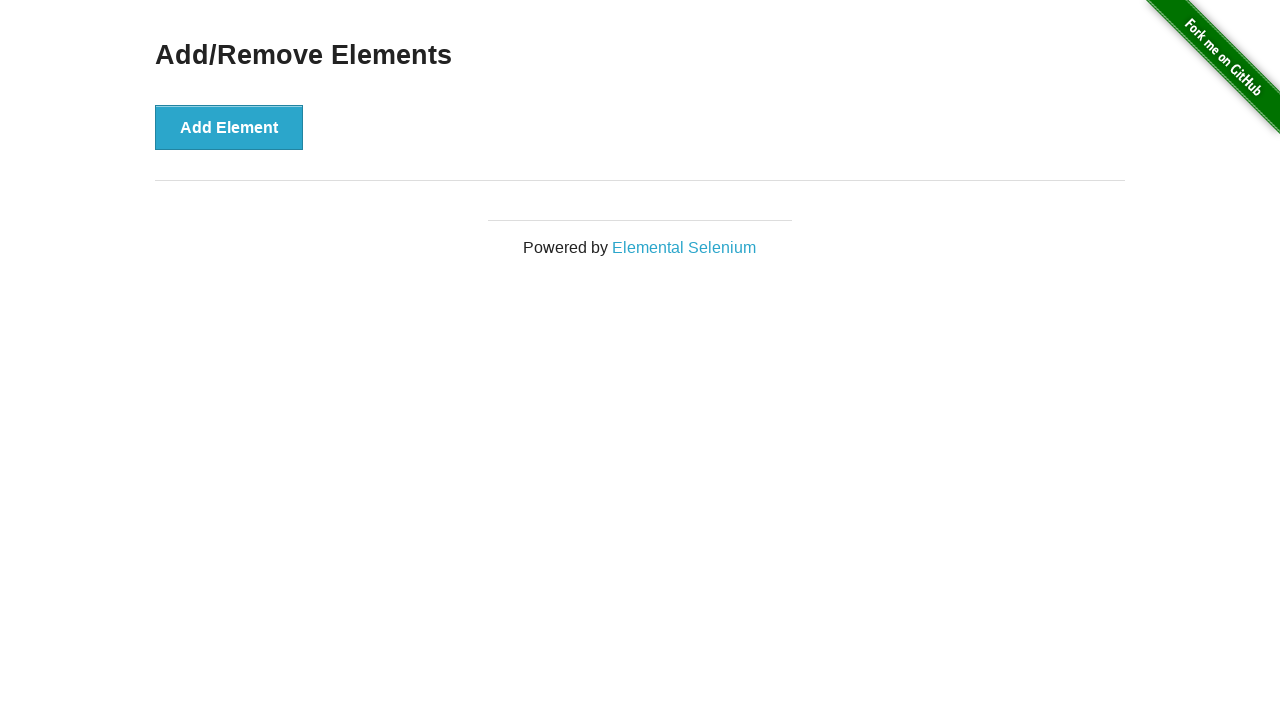

Clicked 'Add Element' button using CSS parent-child selector at (229, 127) on div#content > div > button
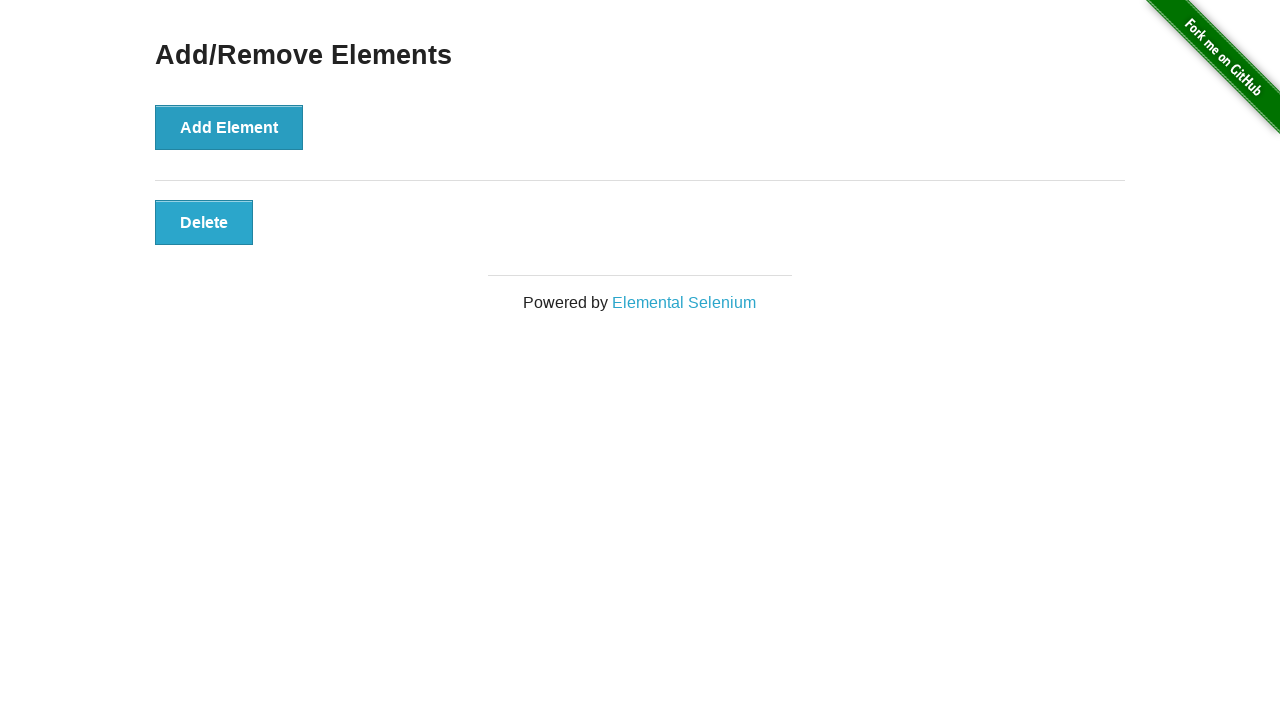

Verified new element was created and visible
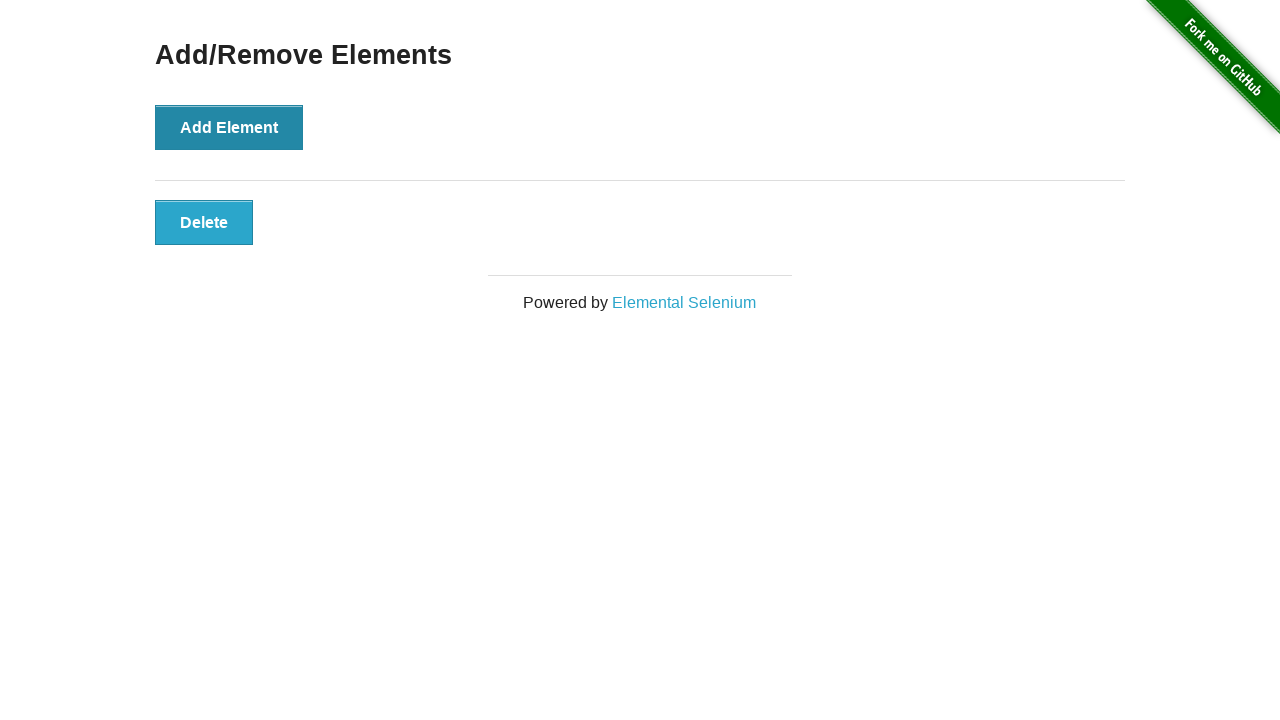

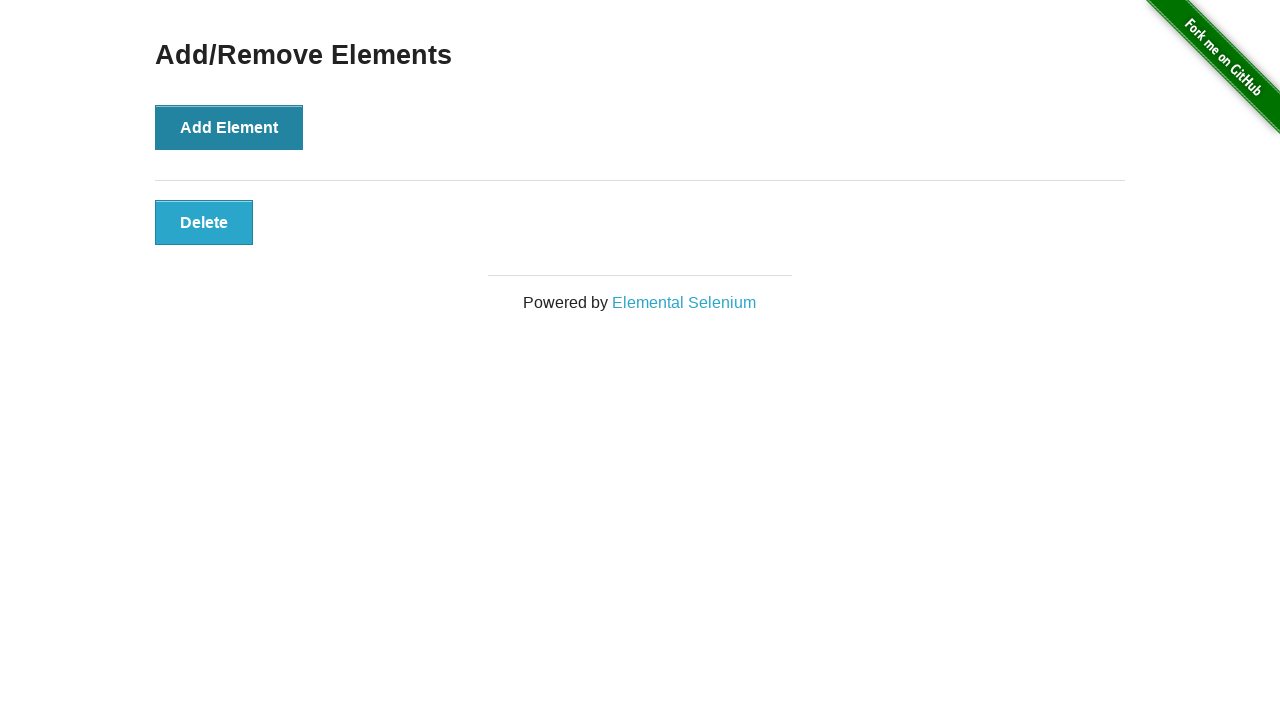